Tests the Python.org website search functionality by entering "pycon" in the search field and submitting the search

Starting URL: https://www.python.org

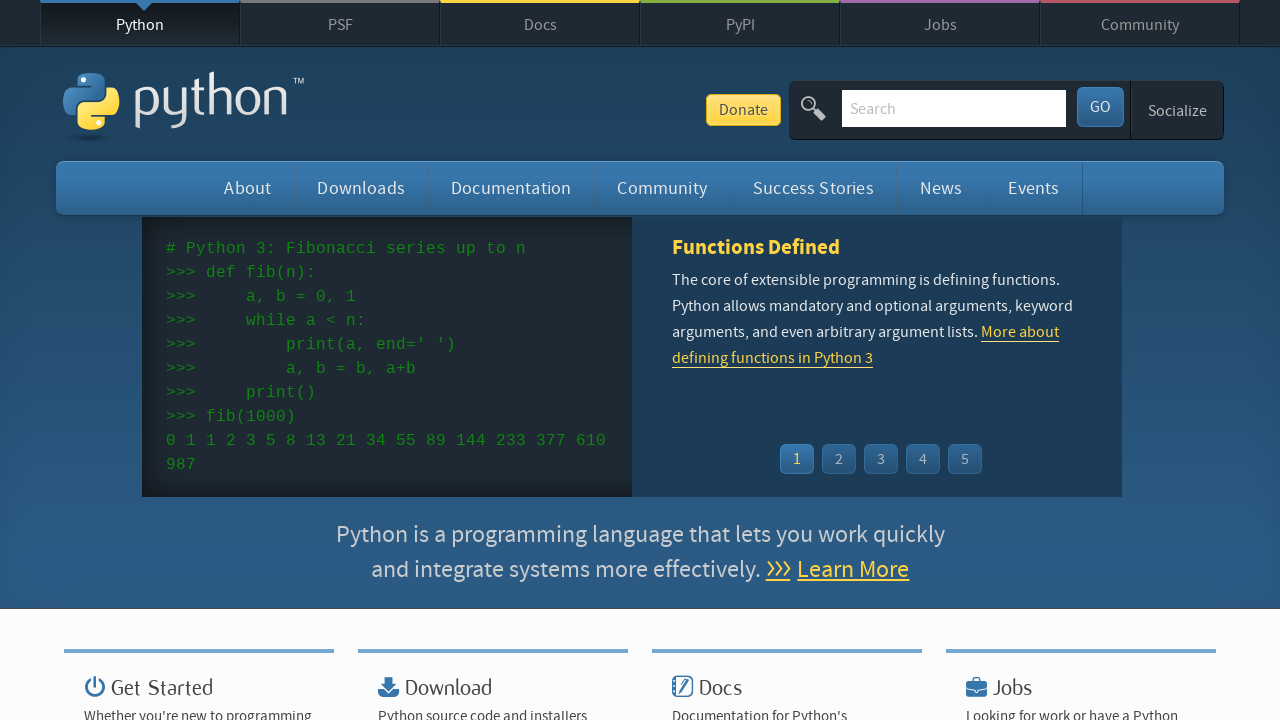

Filled search field with 'pycon' on input[name='q']
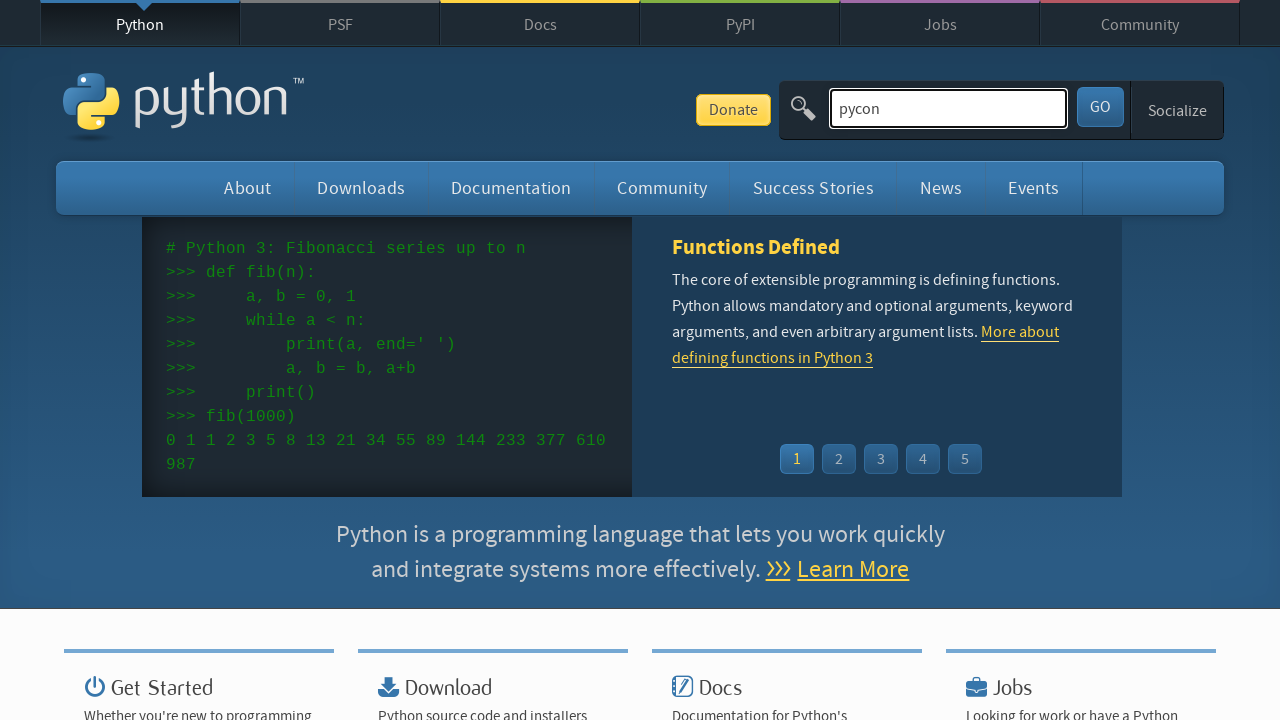

Pressed Enter to submit search on input[name='q']
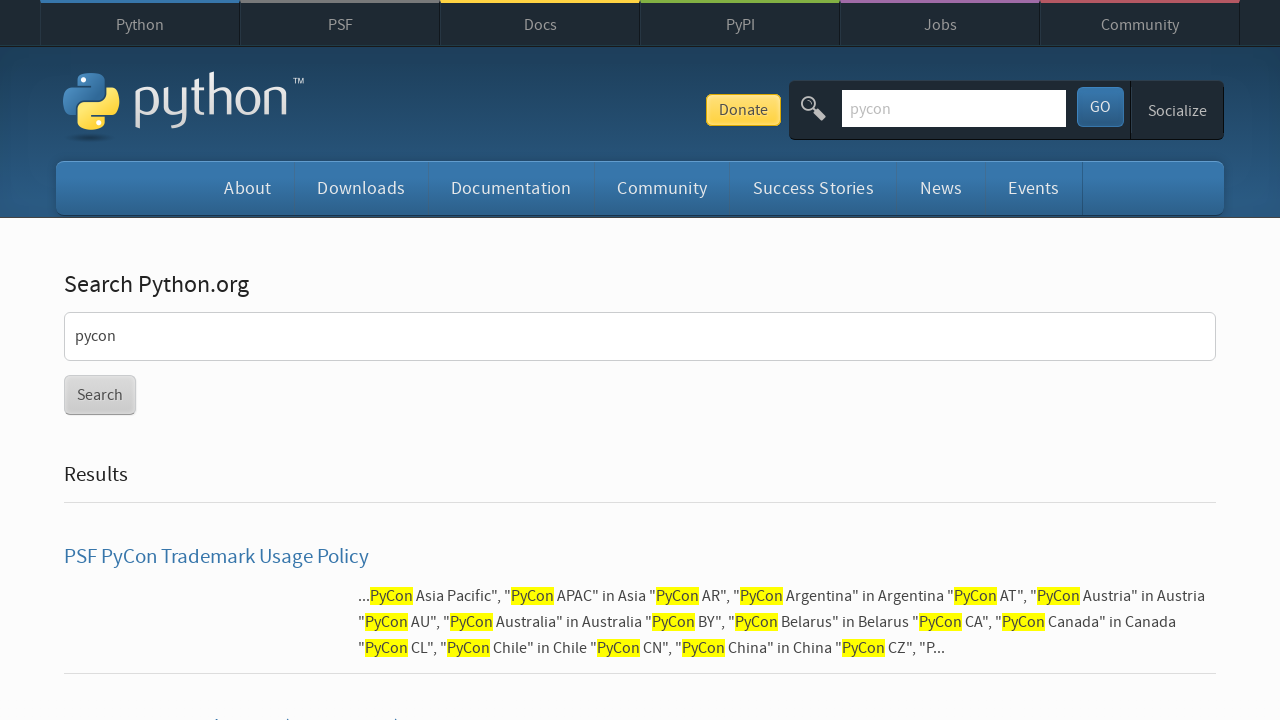

Search results loaded and network idle
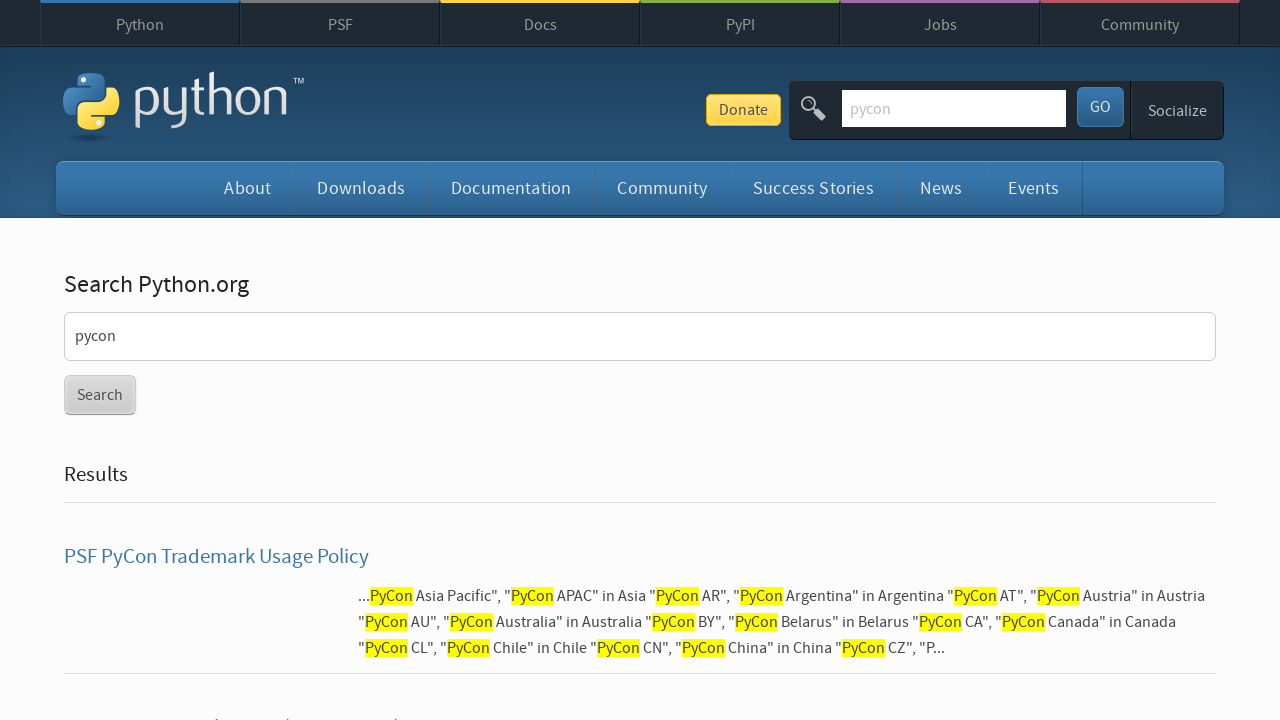

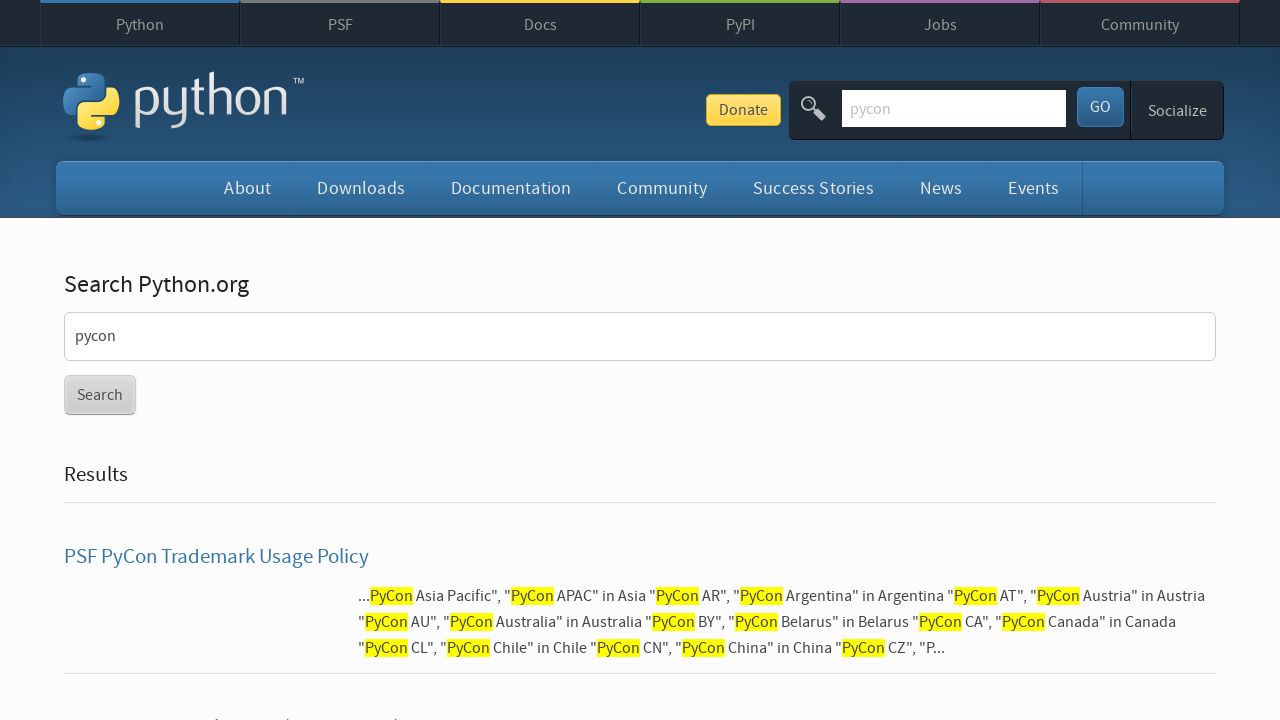